Tests autosuggest dropdown functionality by typing partial text and selecting a specific option from the suggestions

Starting URL: https://rahulshettyacademy.com/dropdownsPractise/

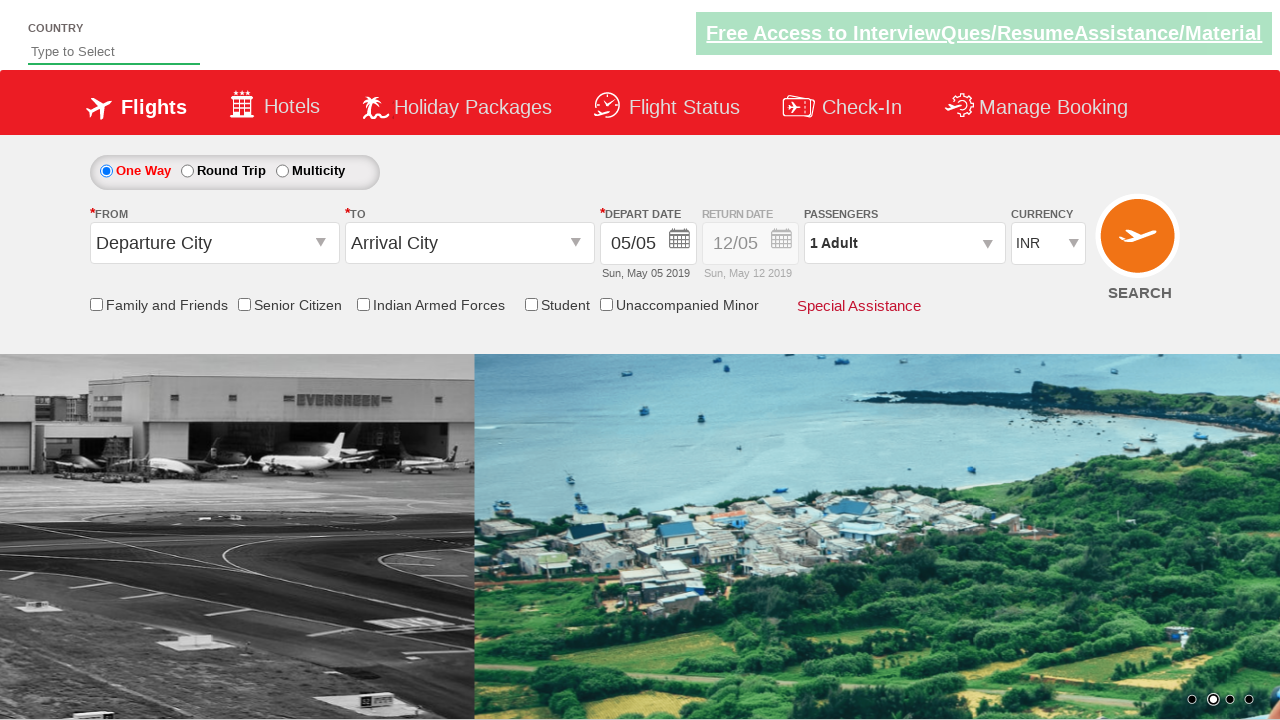

Filled autosuggest field with 'can' on #autosuggest
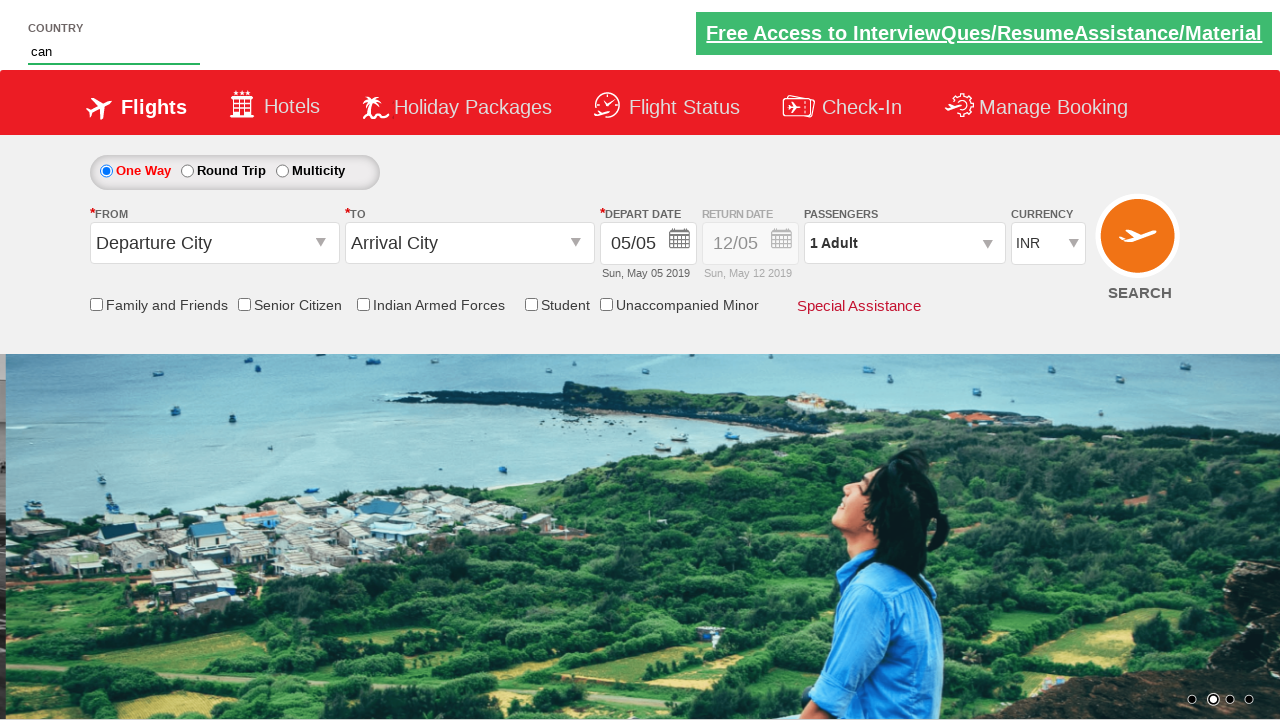

Autosuggest dropdown suggestions appeared
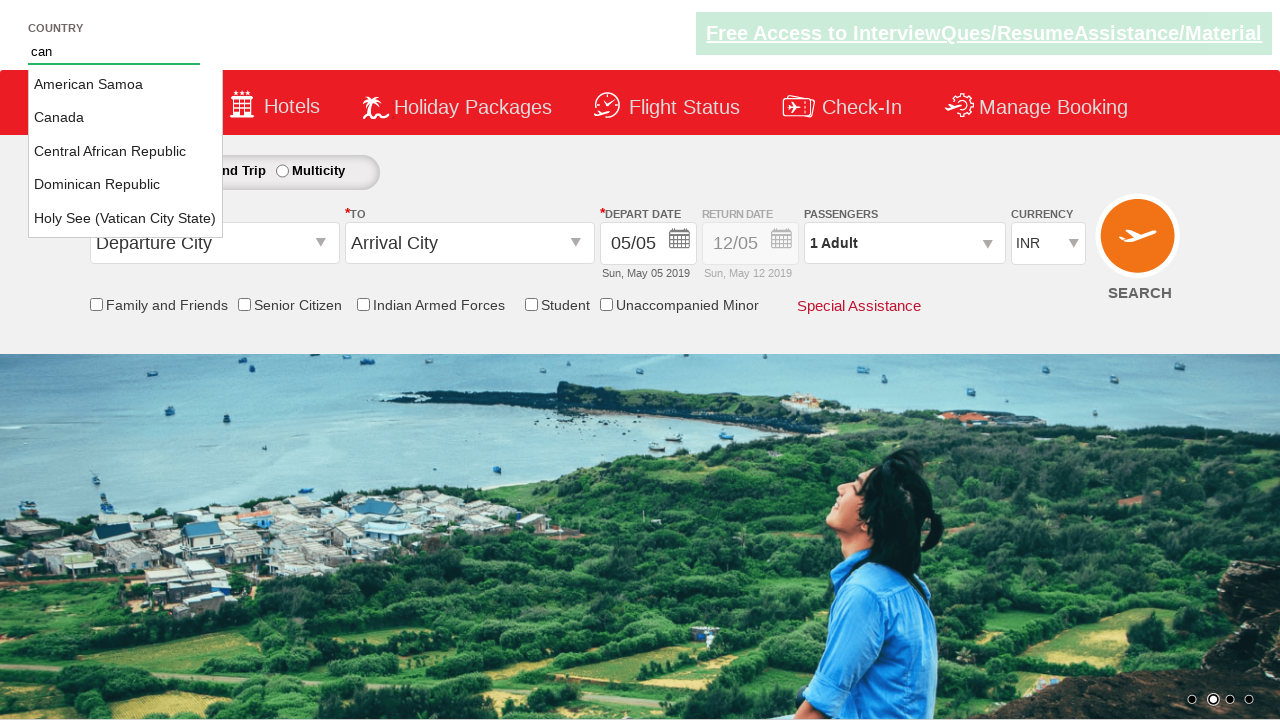

Selected 'Canada' from autosuggest dropdown at (126, 118) on li.ui-menu-item a >> nth=1
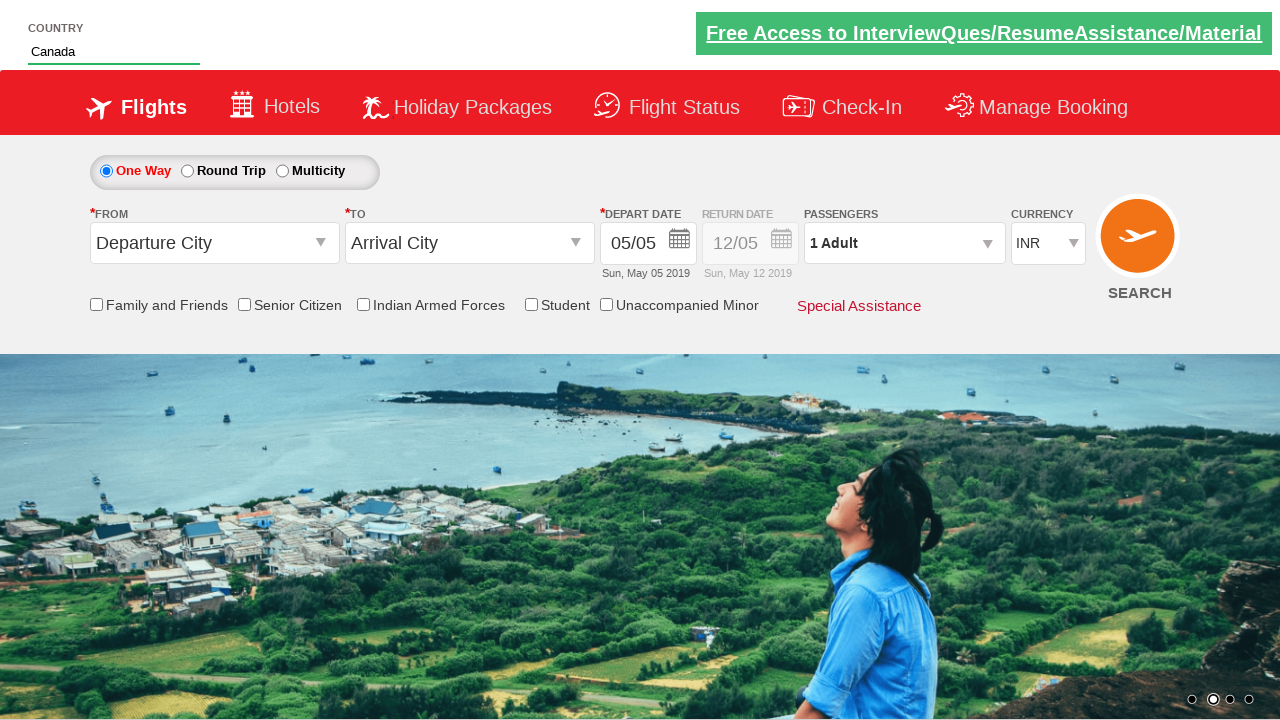

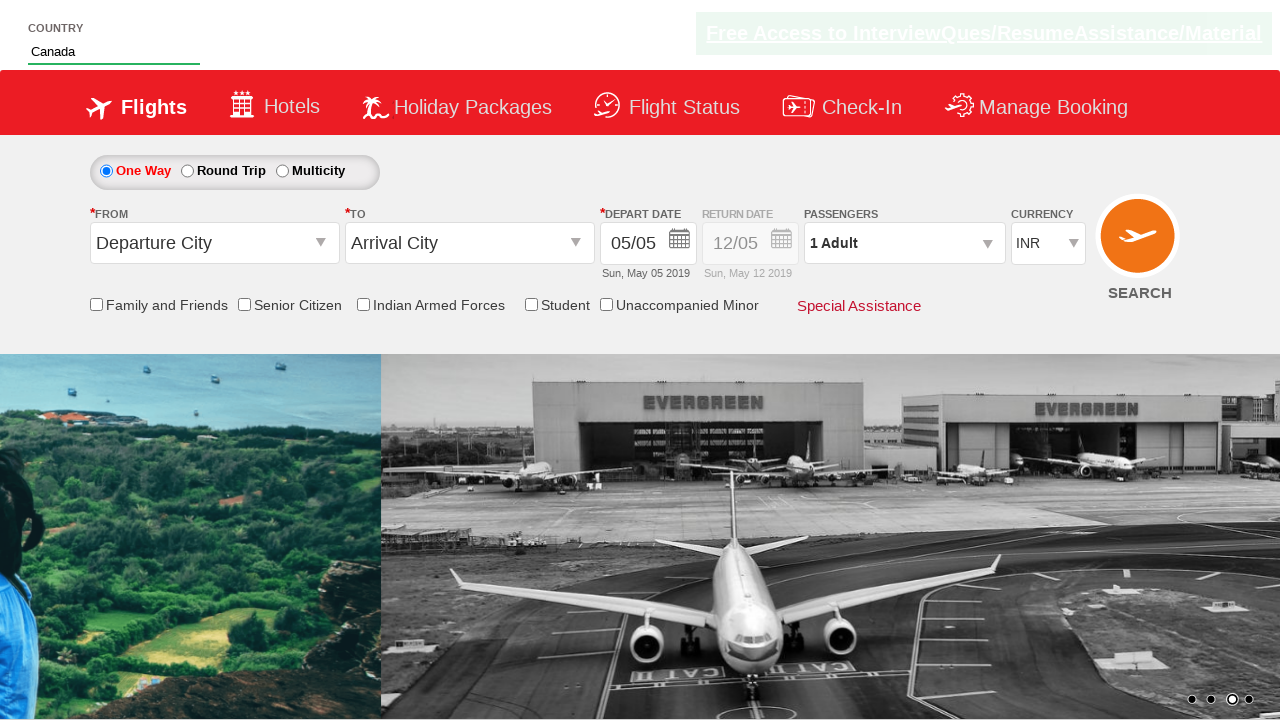